Tests the toggle hide/show functionality by checking if an element is displayed, clicking the toggle button, and verifying the element's visibility state changes.

Starting URL: https://www.w3schools.com/howto/howto_js_toggle_hide_show.asp

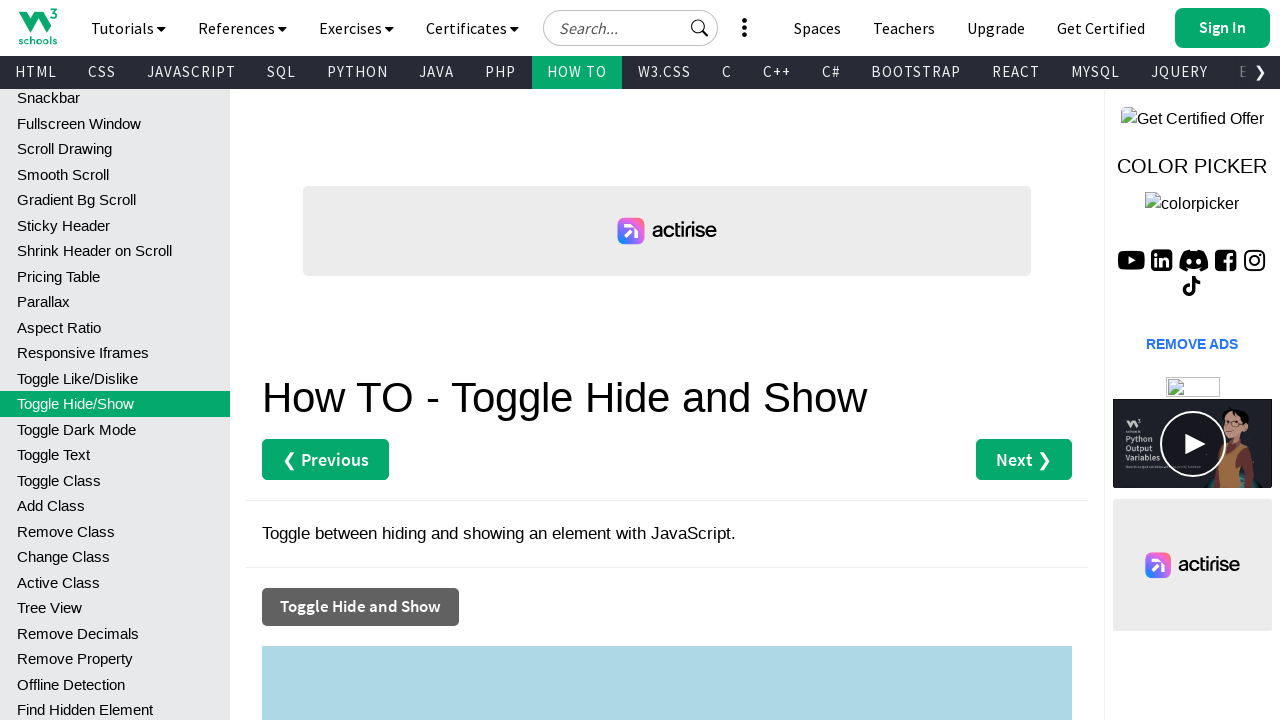

Checked if target element #myDIV is initially visible
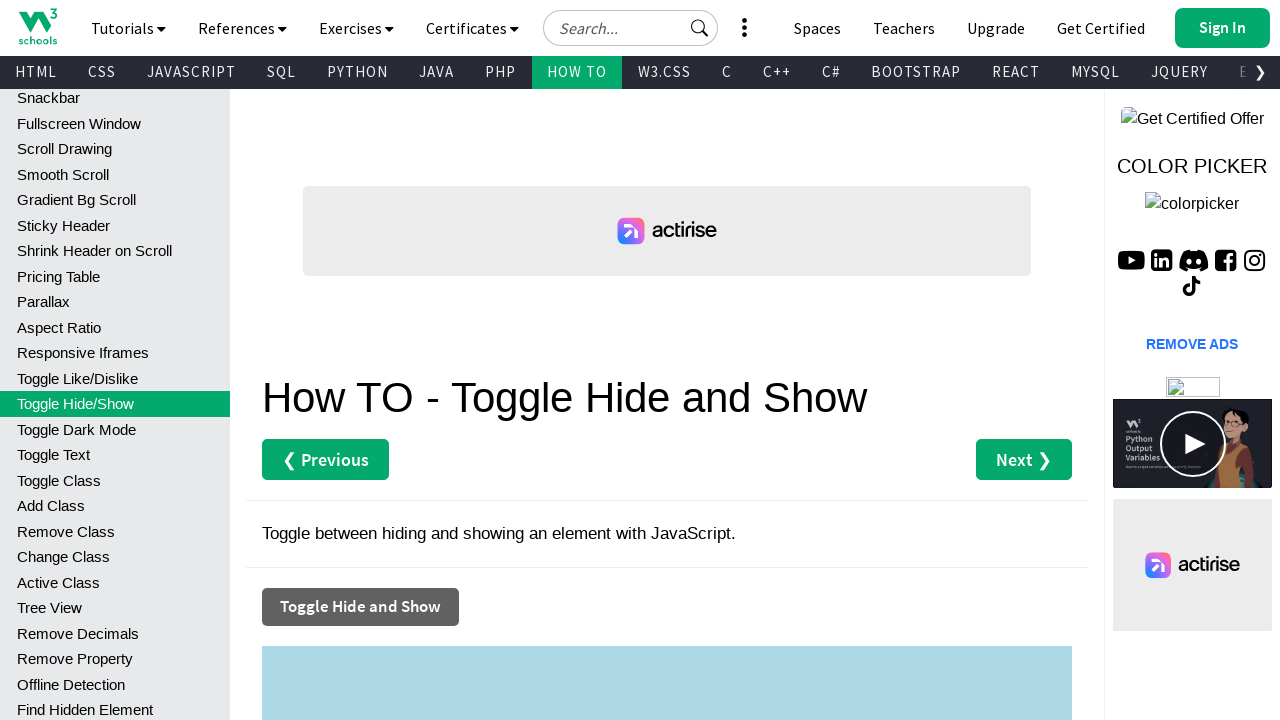

Clicked the 'Toggle Hide and Show' button at (360, 607) on xpath=//button[normalize-space()='Toggle Hide and Show']
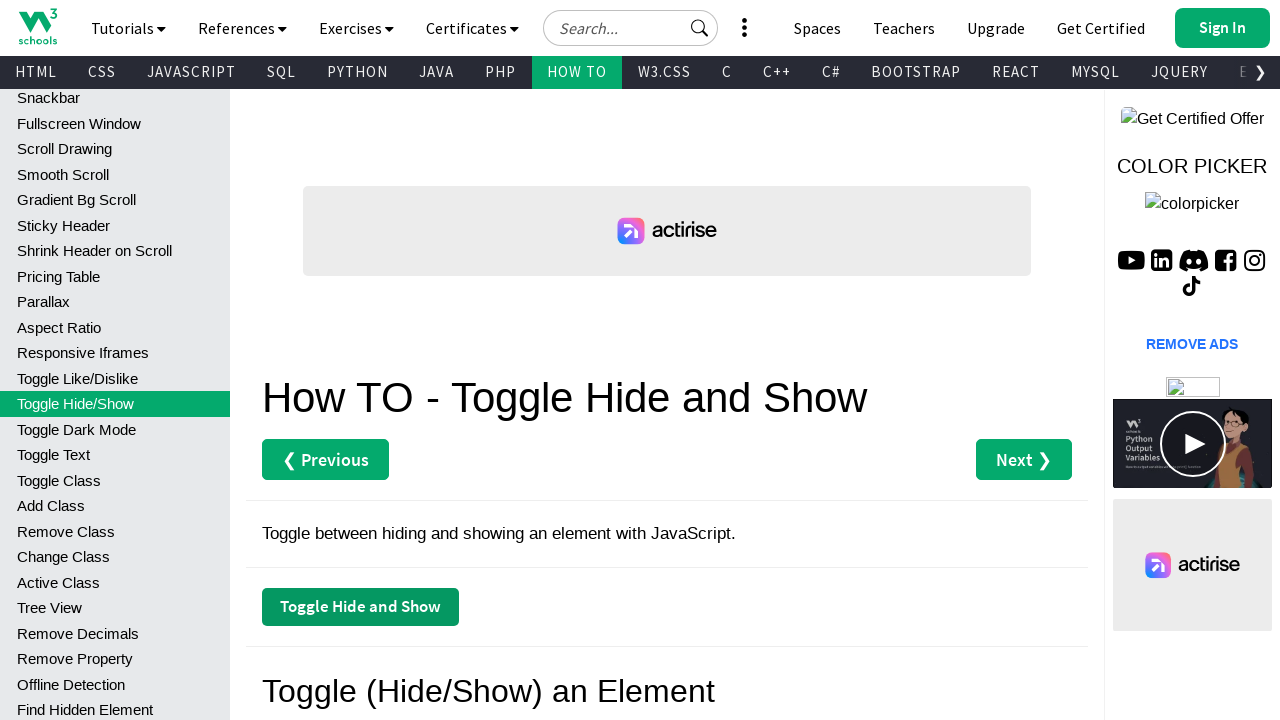

Waited 500ms for toggle animation to complete
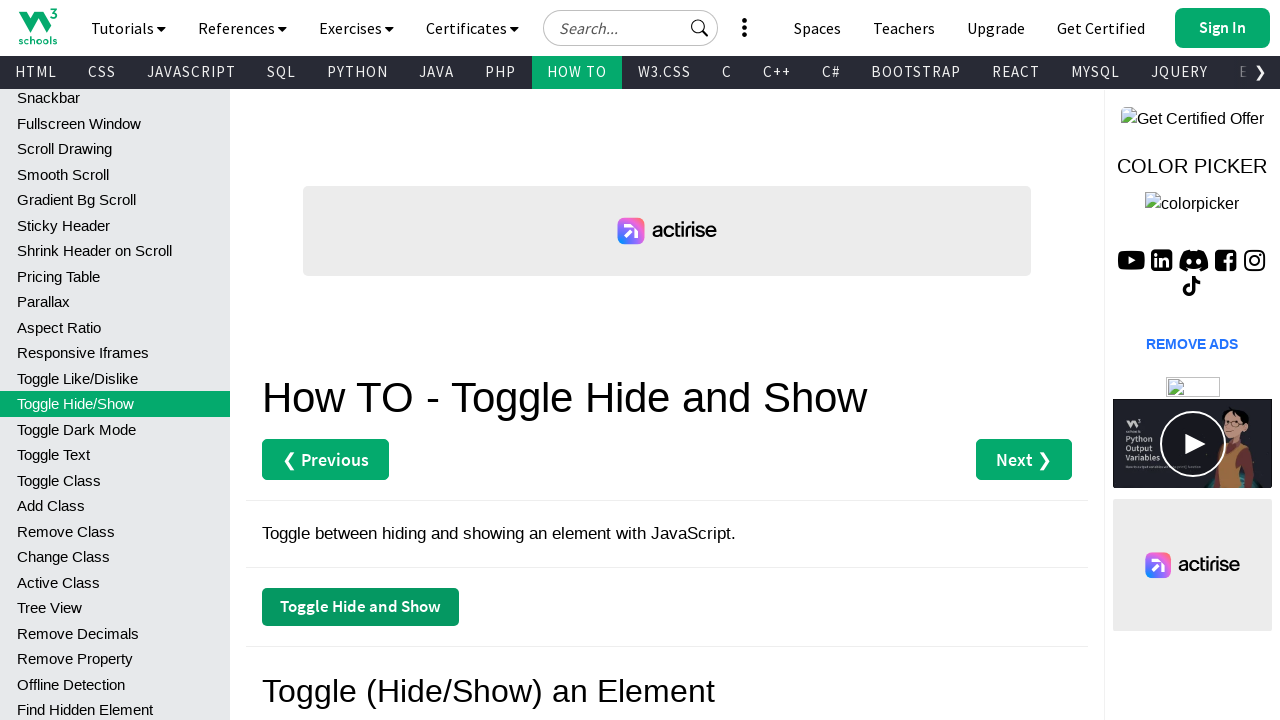

Checked if target element #myDIV is visible after toggle
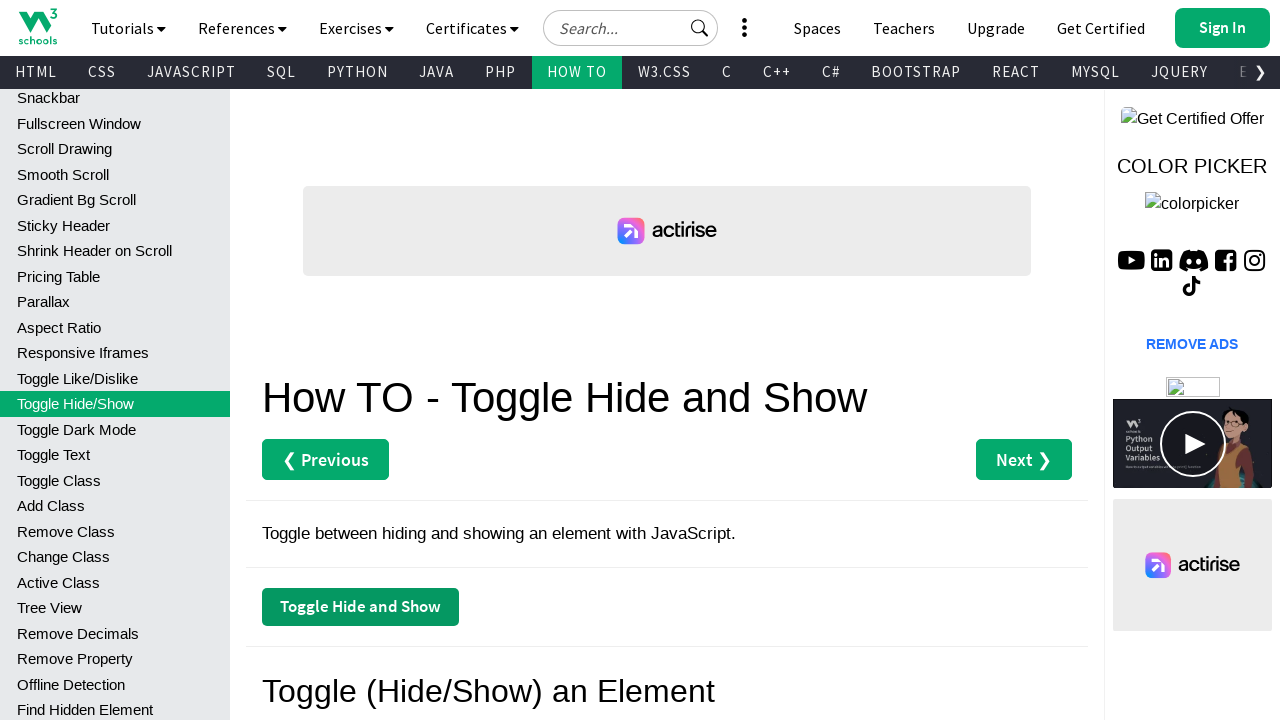

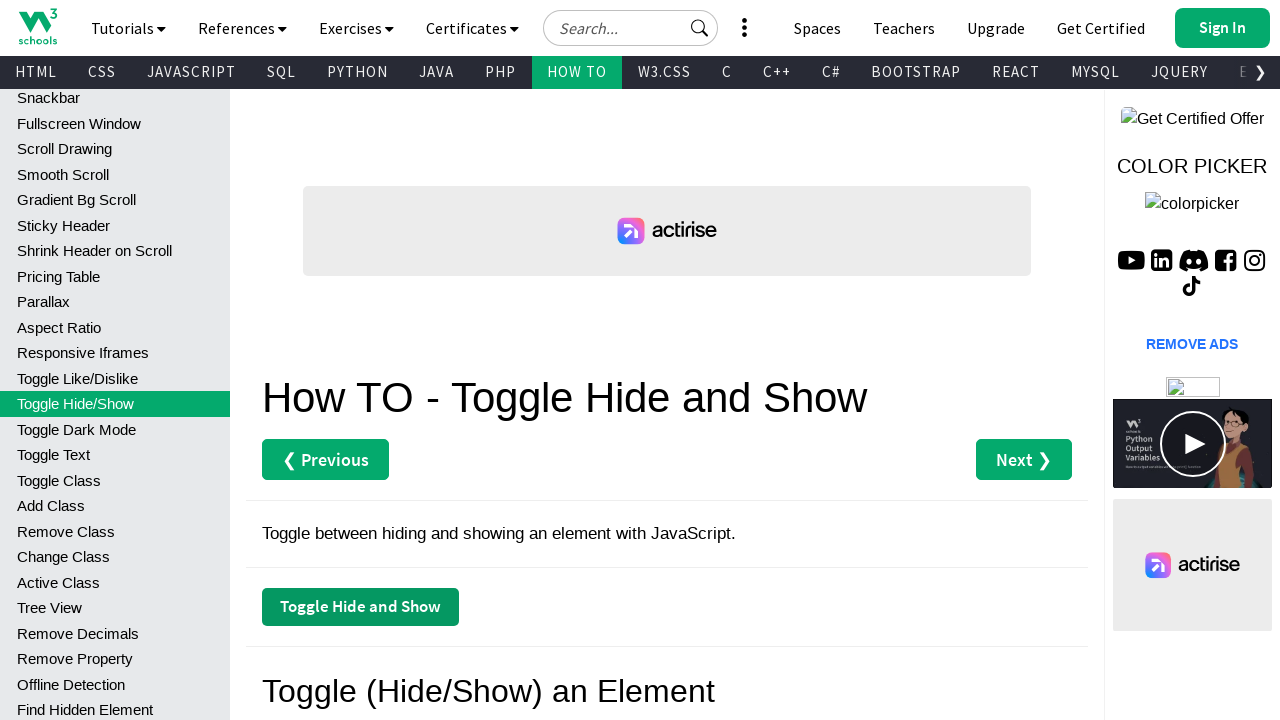